Tests checkbox functionality by clicking three different checkboxes on a form page

Starting URL: https://formy-project.herokuapp.com/checkbox

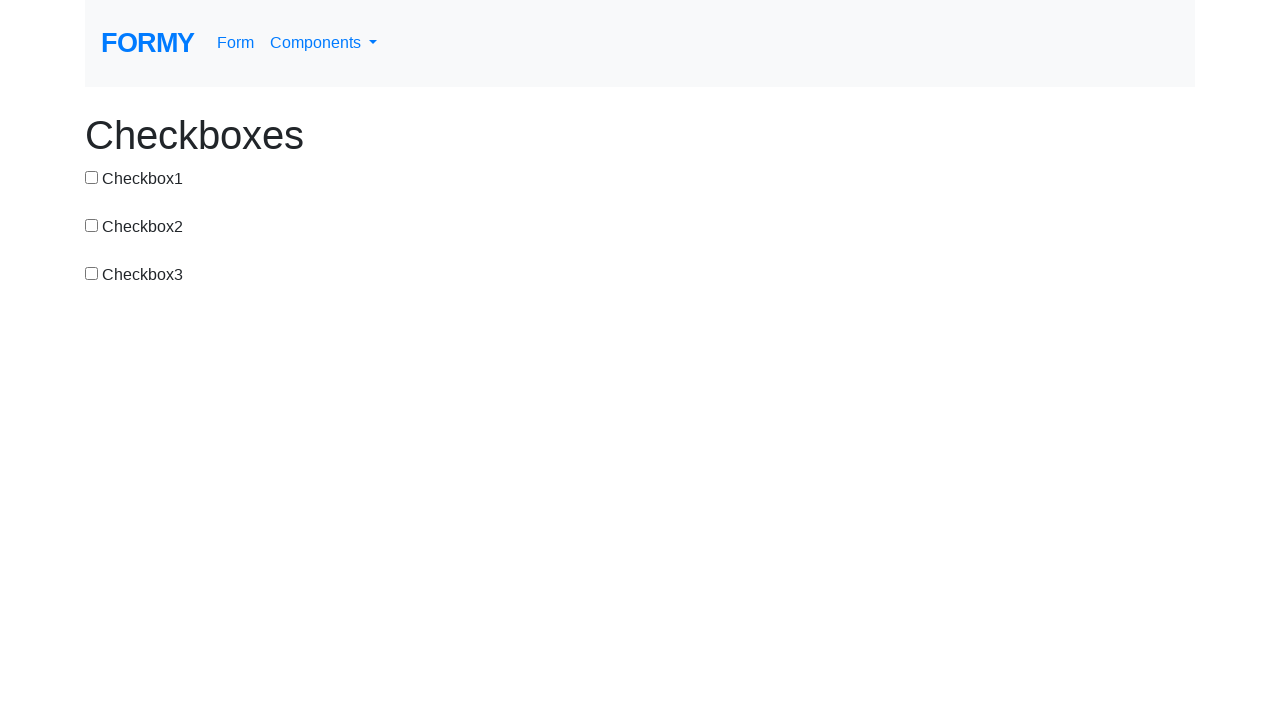

Clicked first checkbox (ID: checkbox-1) at (92, 177) on #checkbox-1
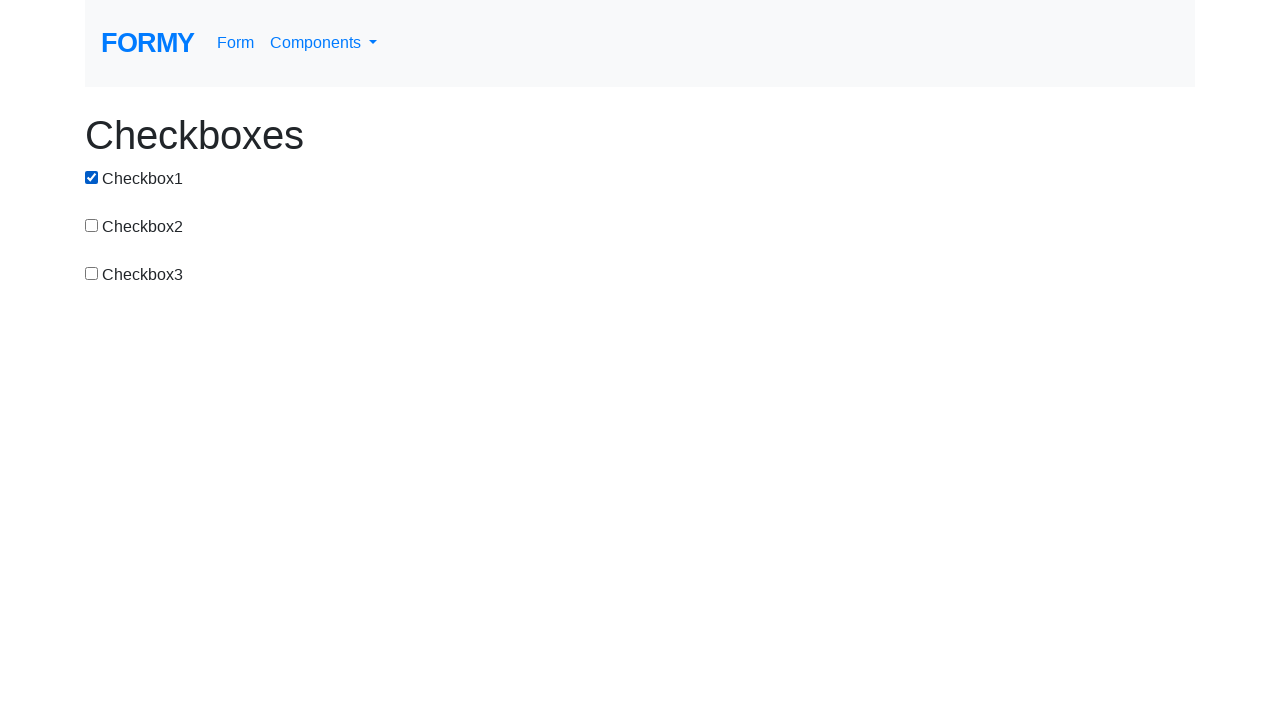

Clicked second checkbox (value: checkbox-2) at (92, 225) on input[value='checkbox-2']
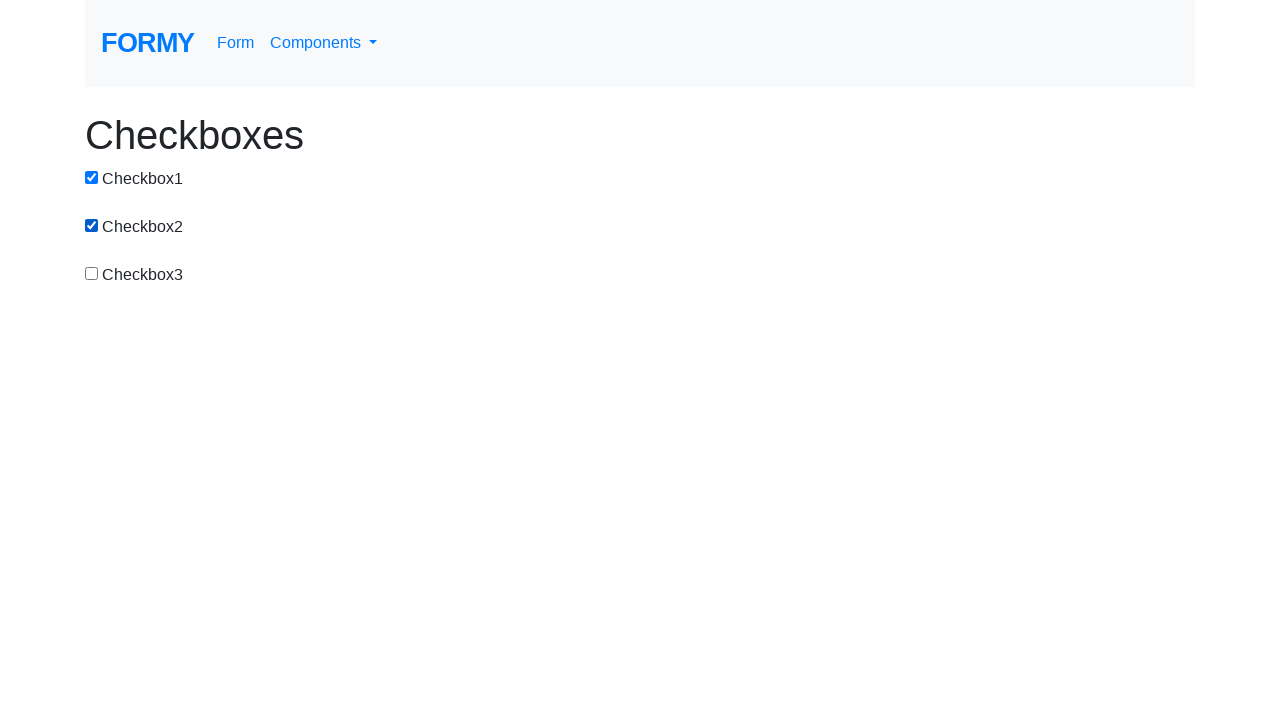

Clicked third checkbox (ID: checkbox-3) at (92, 273) on #checkbox-3
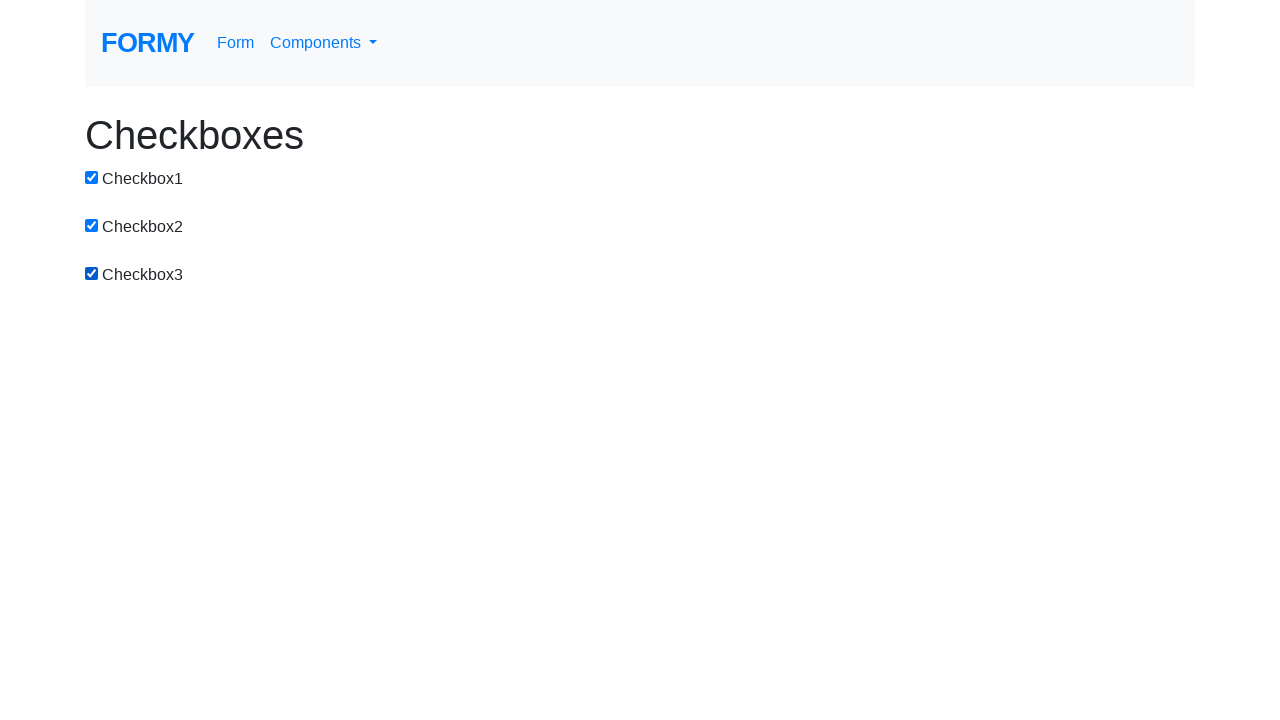

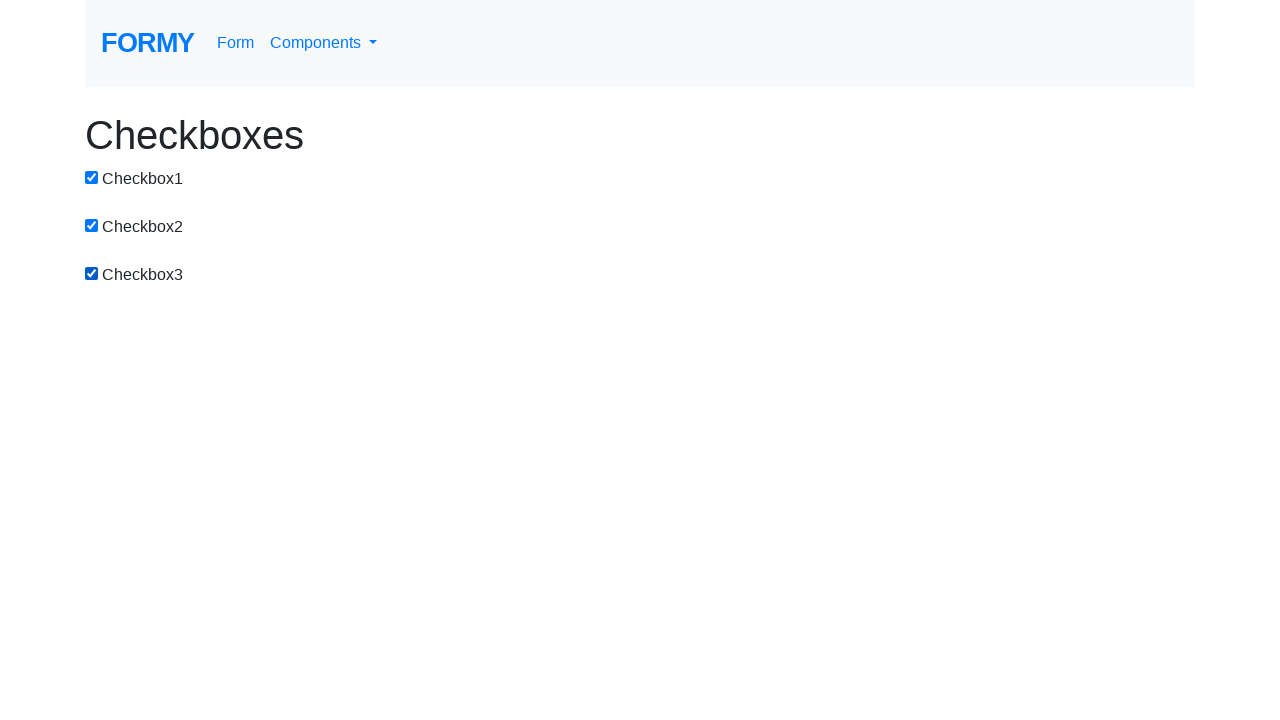